Tests static dropdown functionality by selecting options using different methods: by index, by value, and by visible text on a flight booking practice page.

Starting URL: https://rahulshettyacademy.com/dropdownsPractise/

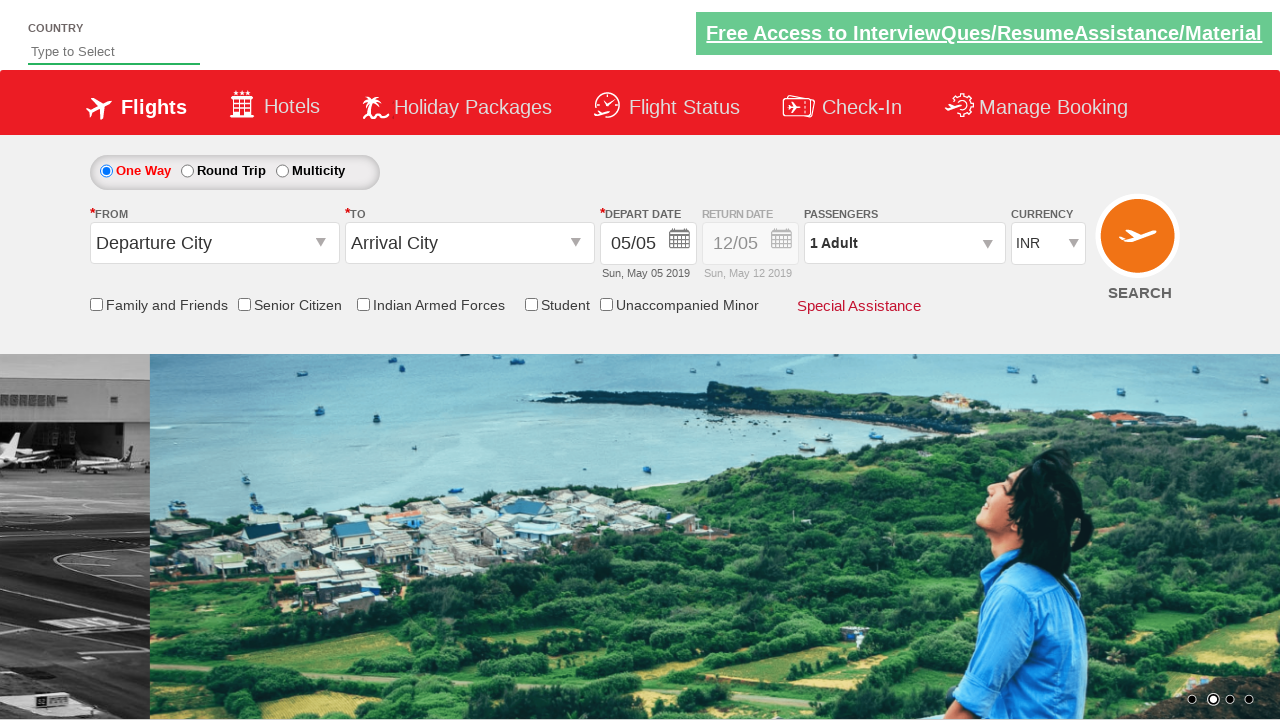

Located currency dropdown element
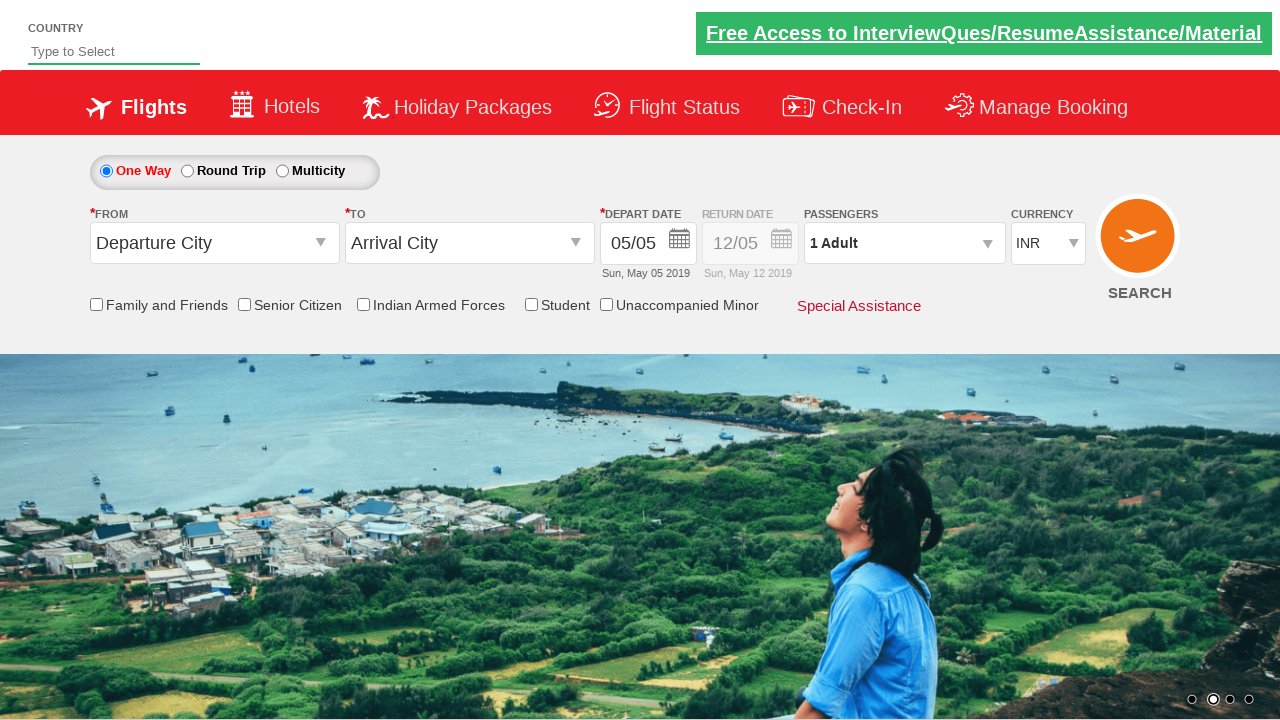

Clicked currency dropdown to open it at (1048, 244) on select#ctl00_mainContent_DropDownListCurrency
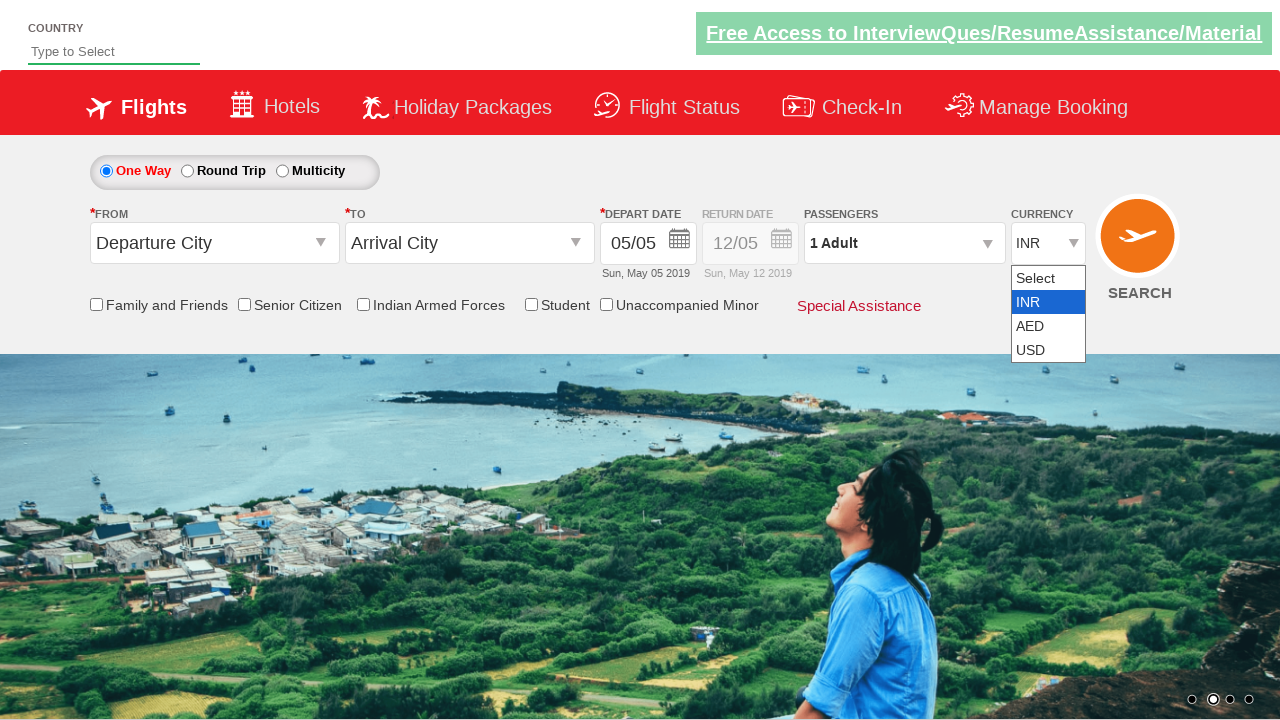

Selected dropdown option by index 0 (first option) on select#ctl00_mainContent_DropDownListCurrency
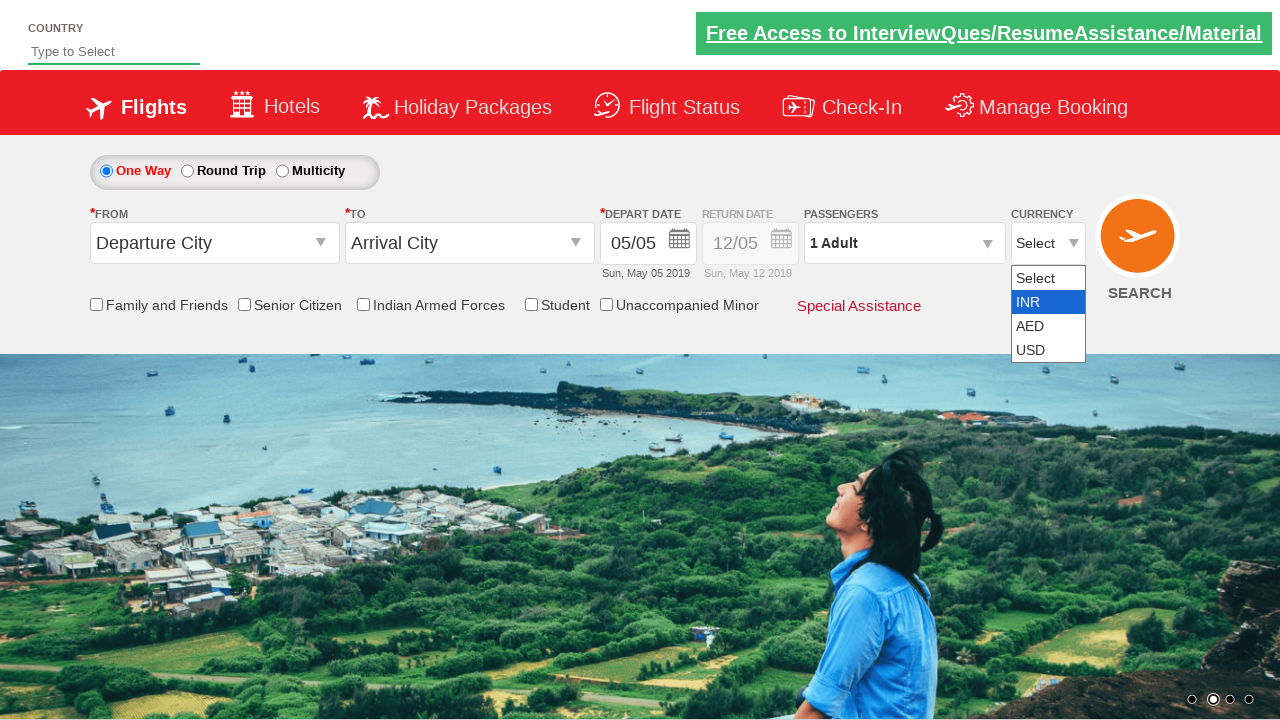

Clicked currency dropdown again at (1048, 244) on select#ctl00_mainContent_DropDownListCurrency
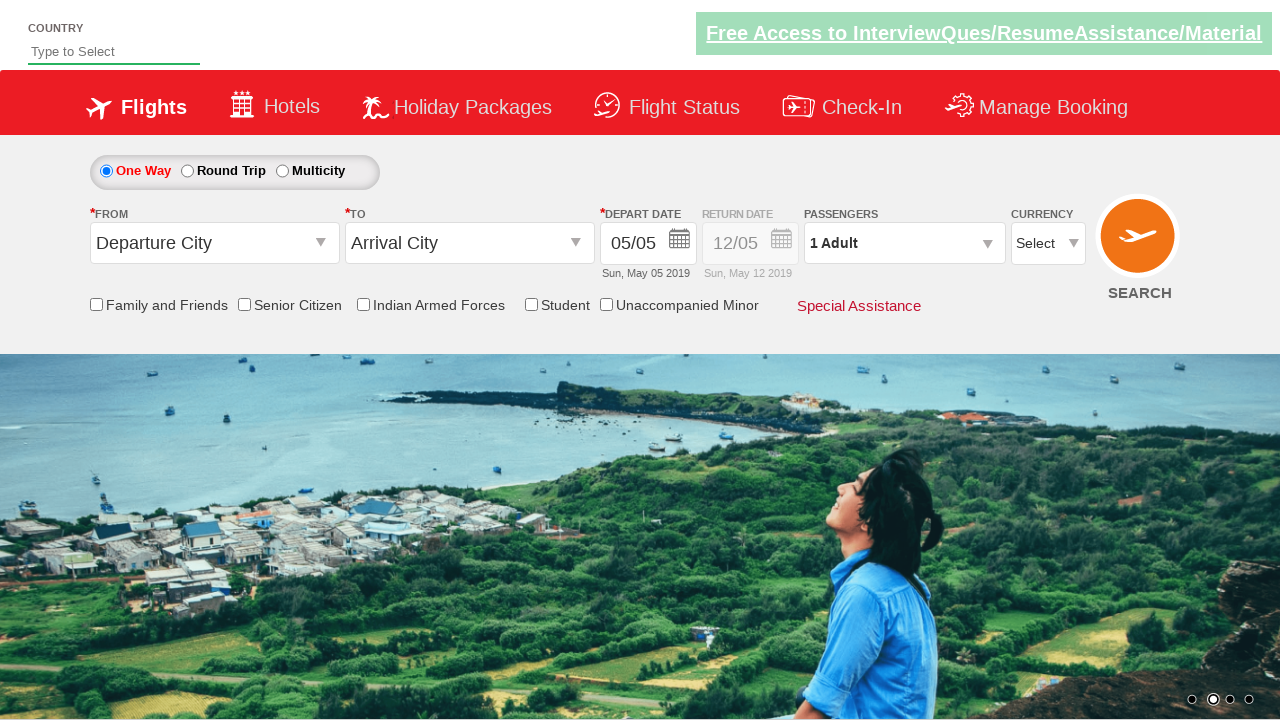

Selected dropdown option by value 'AED' on select#ctl00_mainContent_DropDownListCurrency
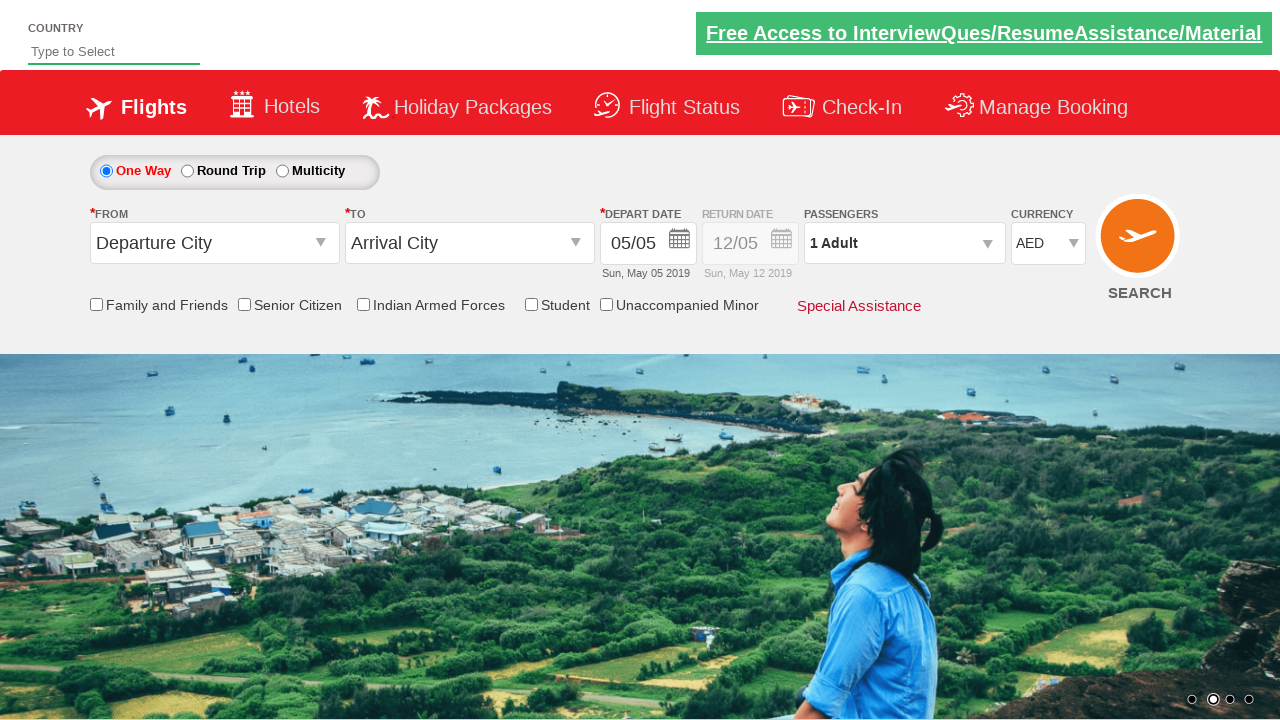

Clicked currency dropdown again at (1048, 244) on select#ctl00_mainContent_DropDownListCurrency
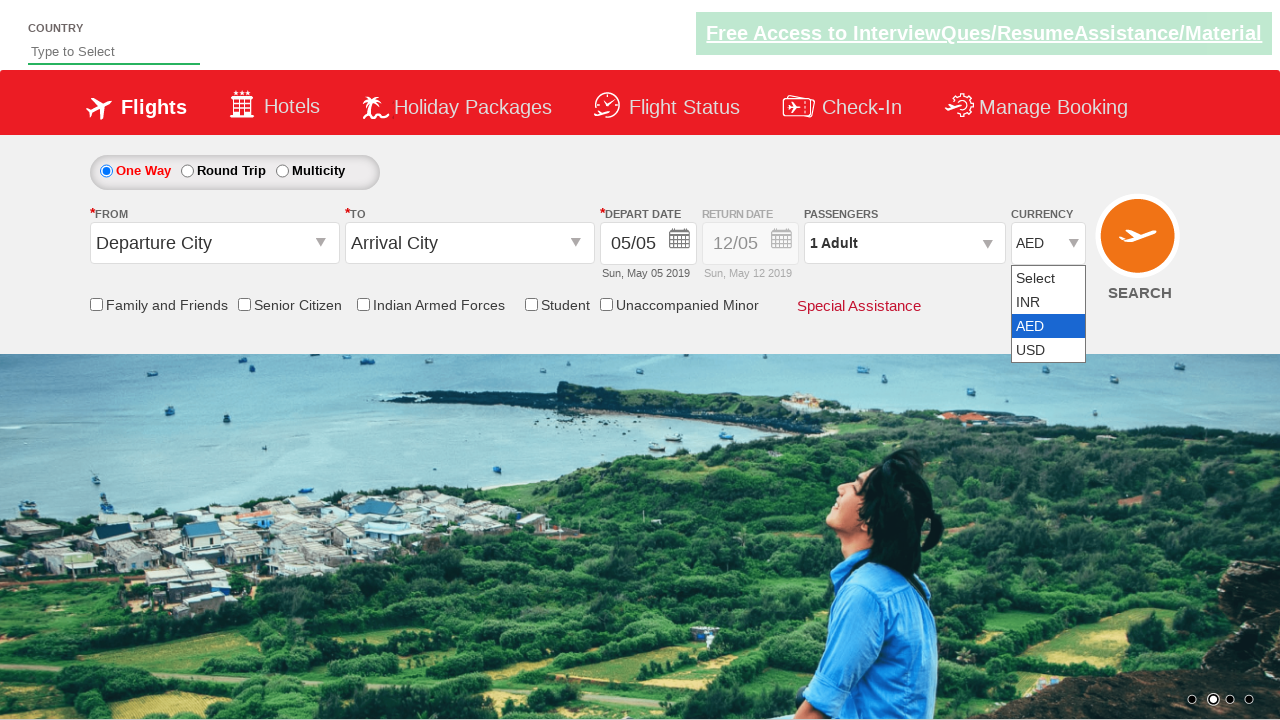

Selected dropdown option by visible text 'USD' on select#ctl00_mainContent_DropDownListCurrency
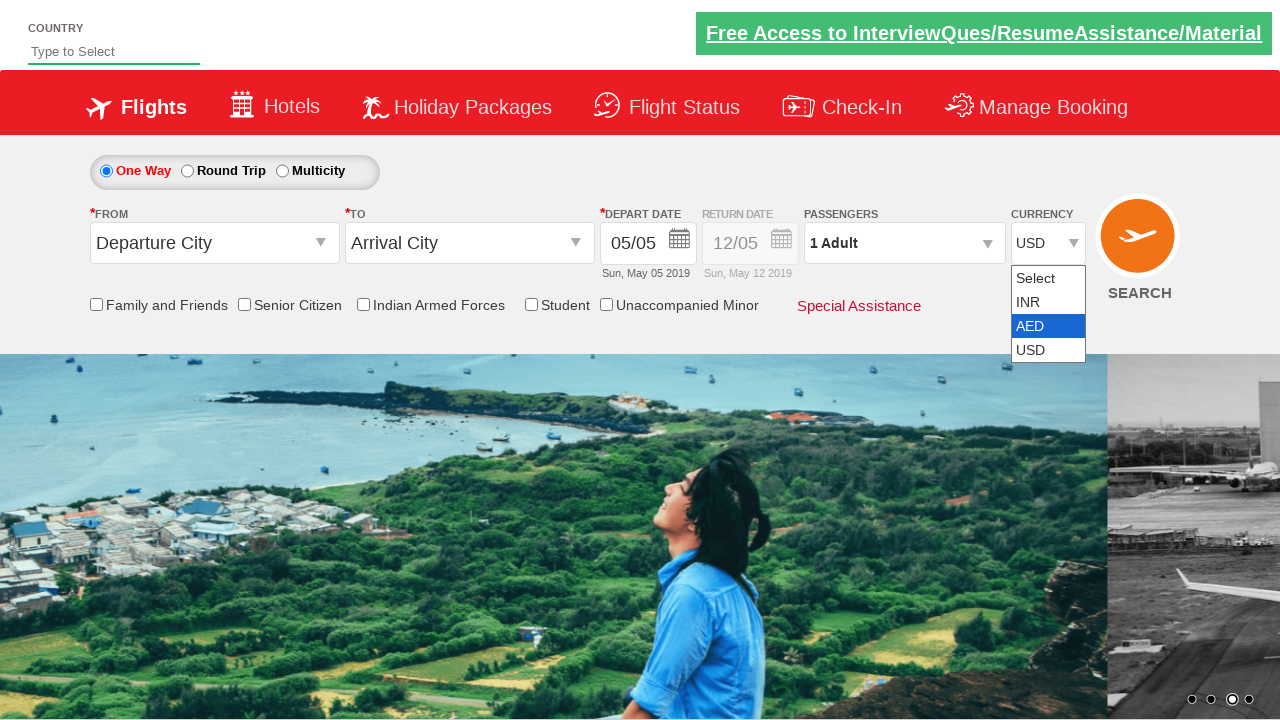

Waited 1000ms to observe final dropdown selection
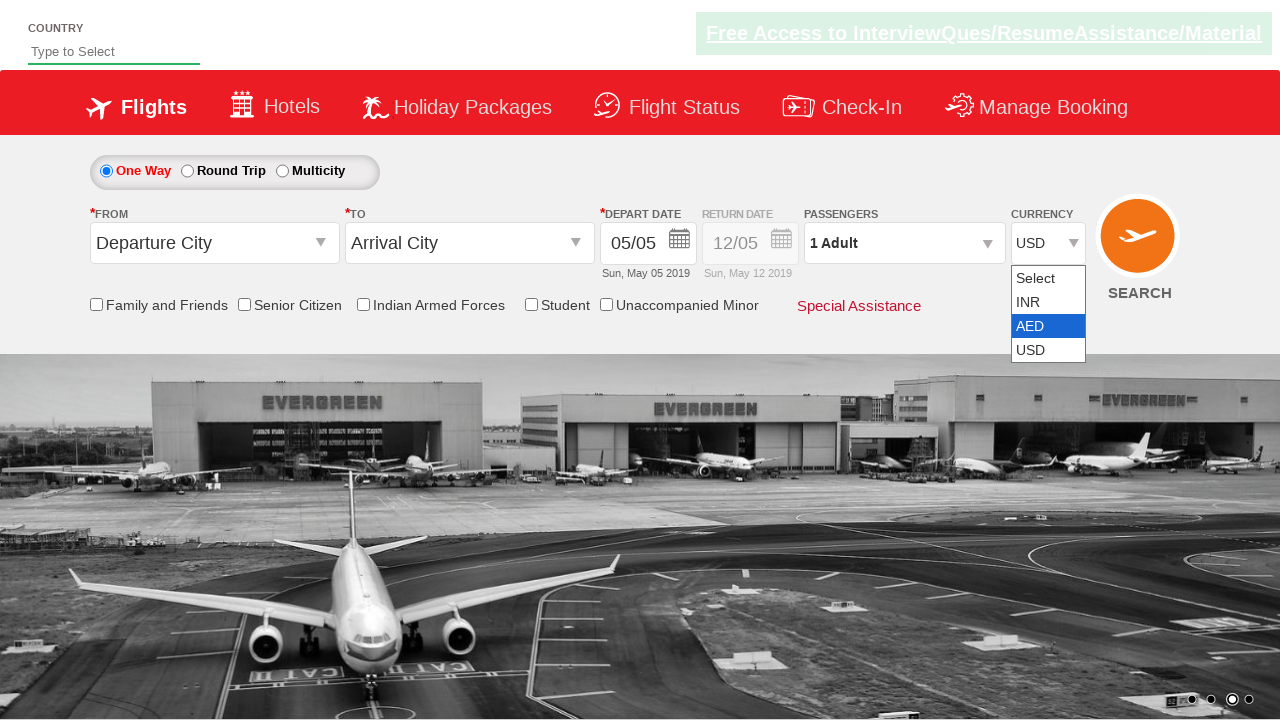

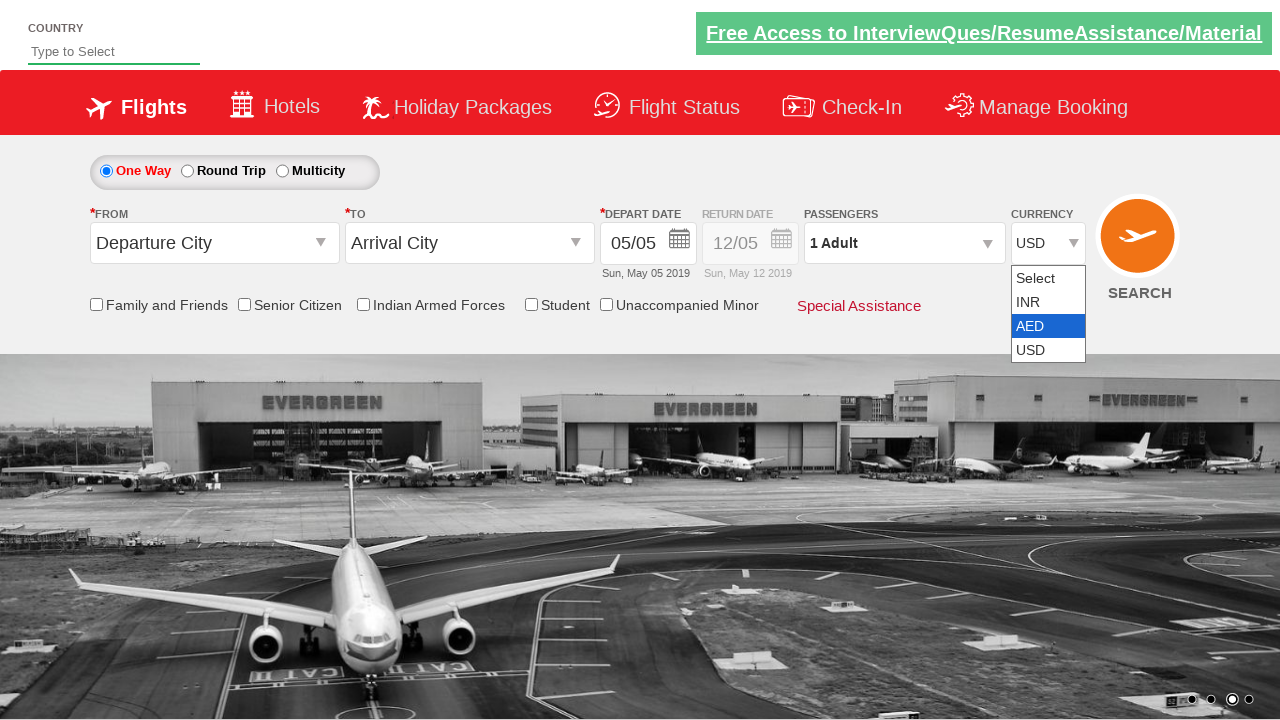